Tests filling a number input field with a value on the Herokuapp inputs page

Starting URL: https://the-internet.herokuapp.com/inputs

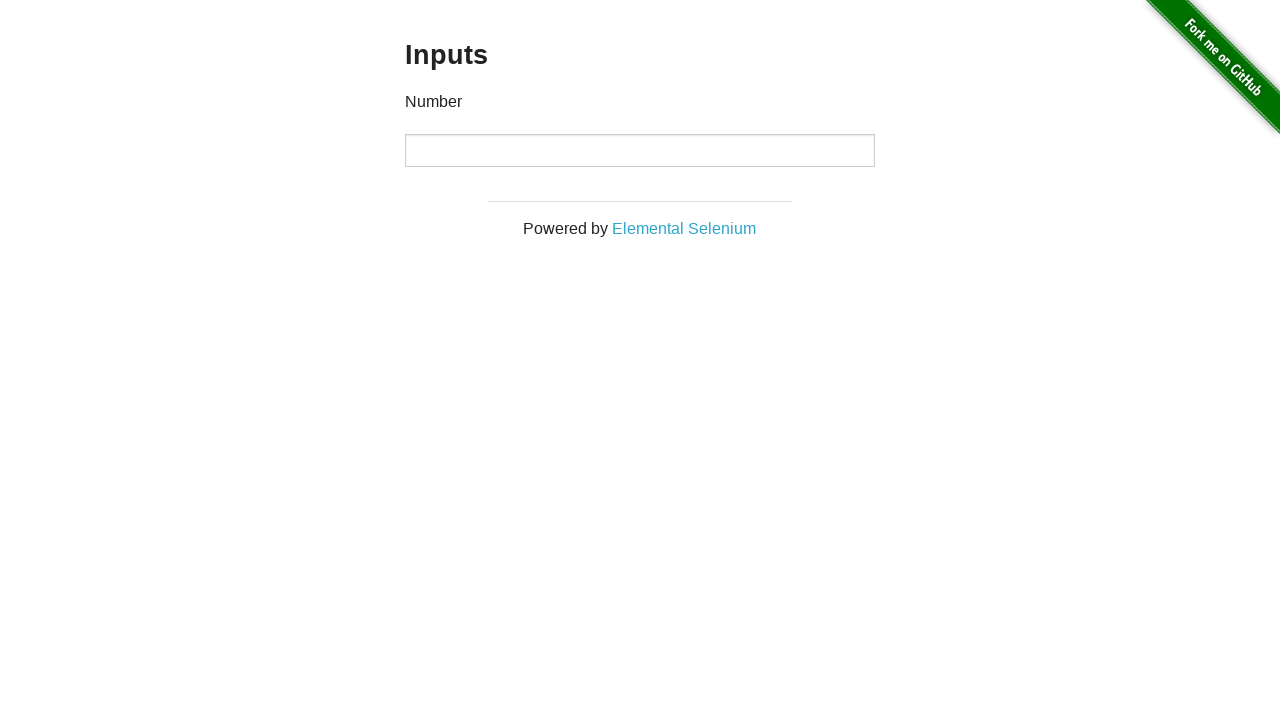

Navigated to Herokuapp inputs page
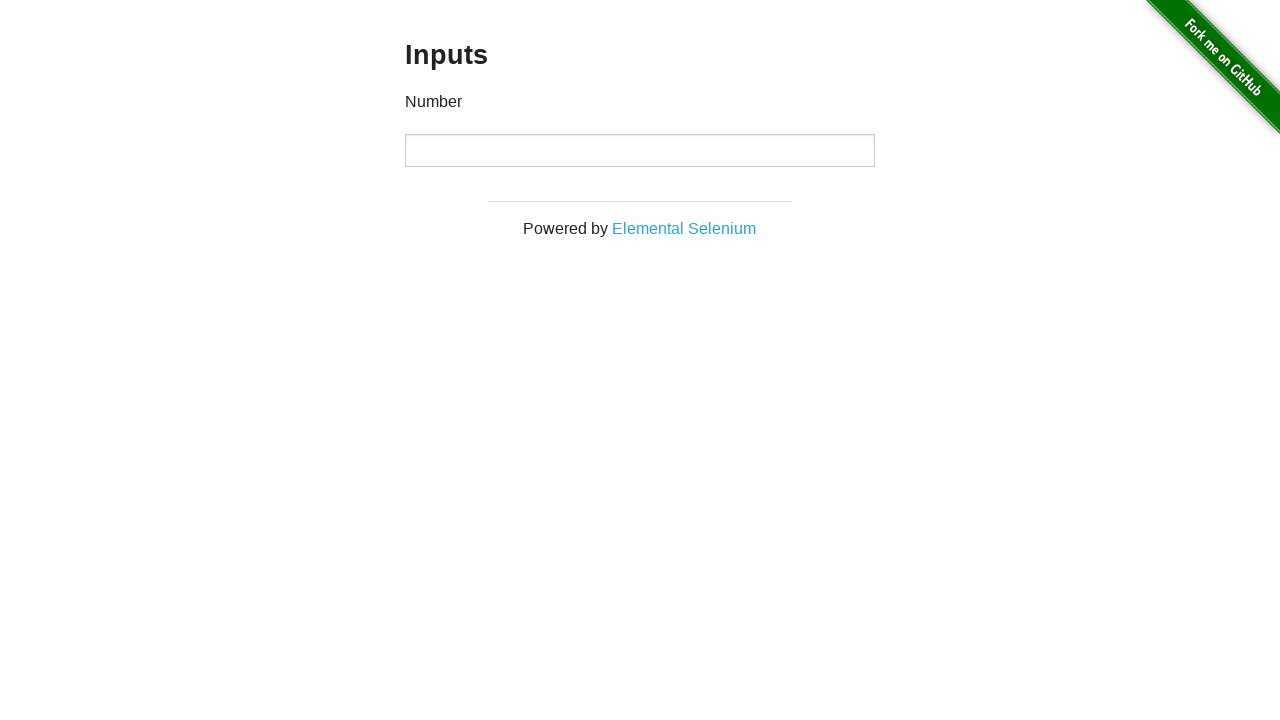

Filled number input field with value '123' on xpath=//input[@type='number']
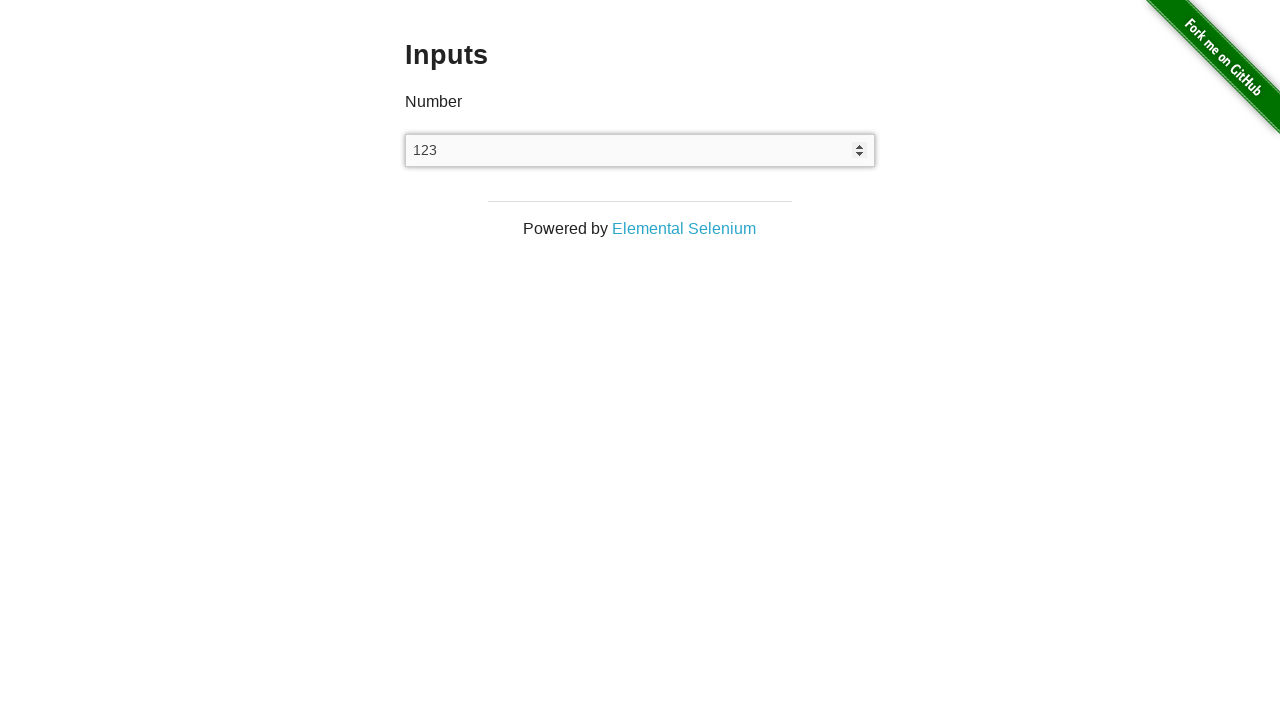

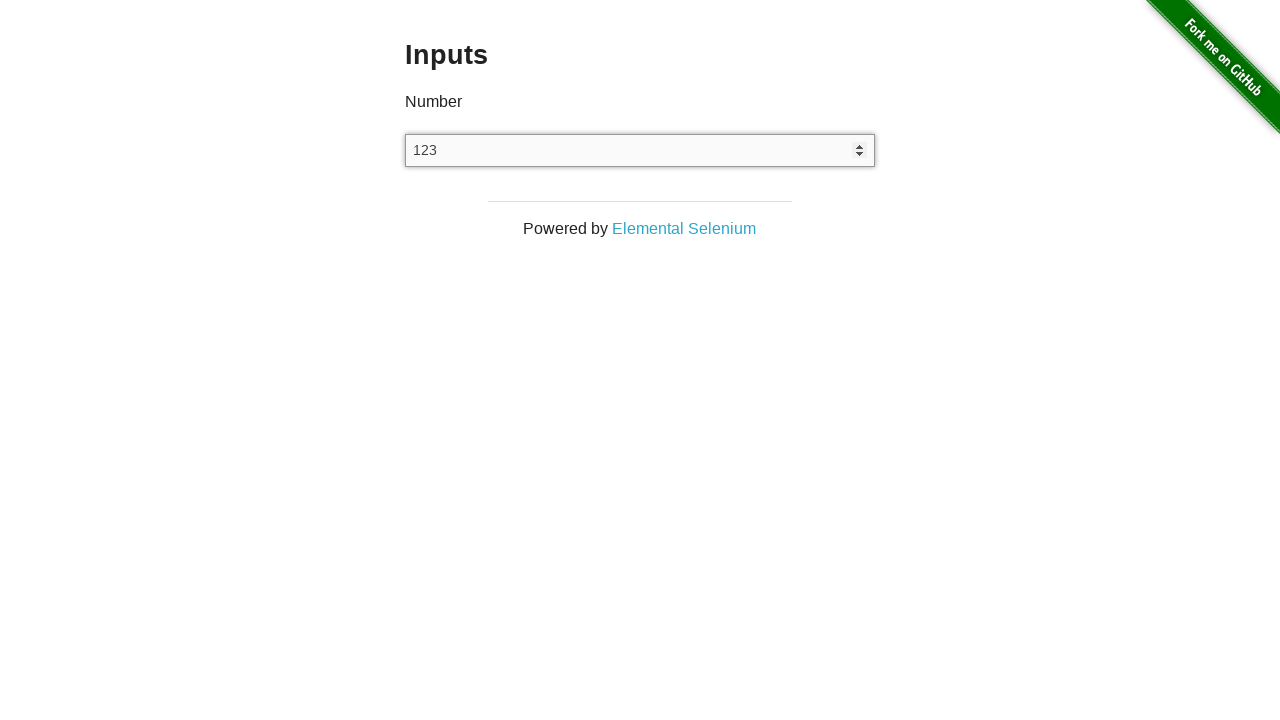